Tests navigation to the home section by clicking the home button in the nav menu

Starting URL: https://mrjohn5on.github.io

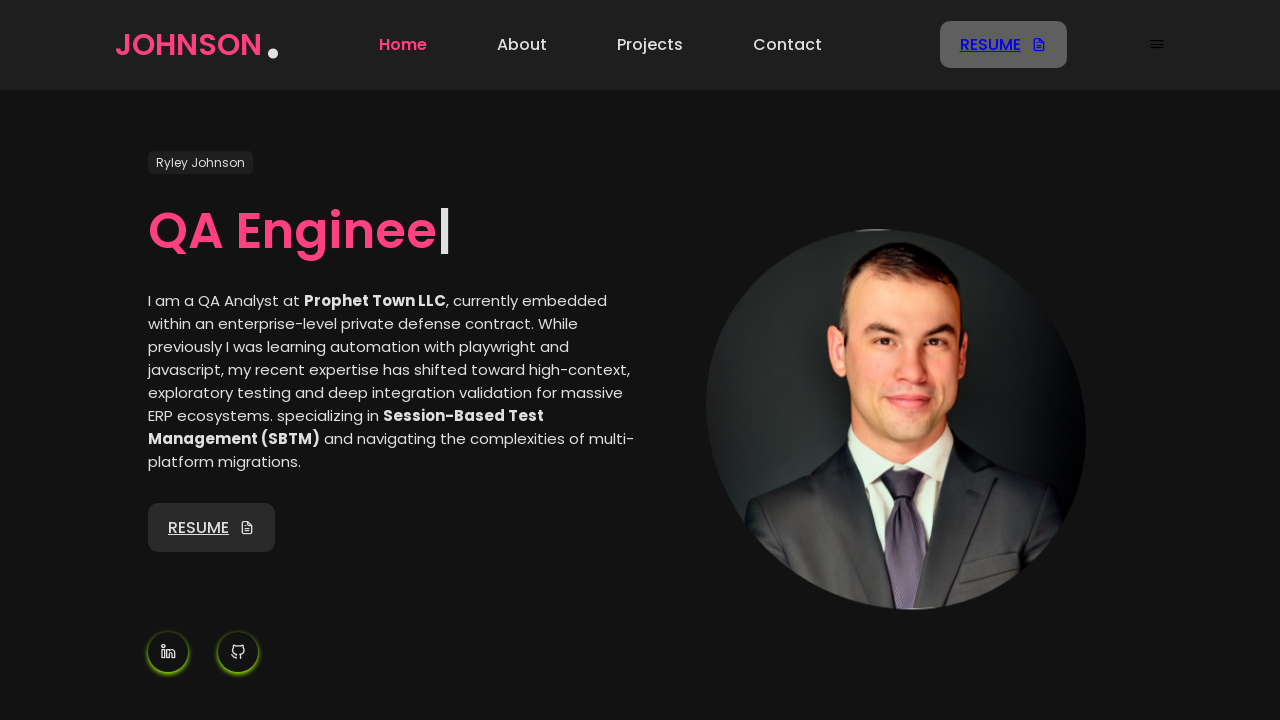

Clicked home button in navigation menu at (403, 45) on internal:testid=[data-testid="Nav-menu-home"s]
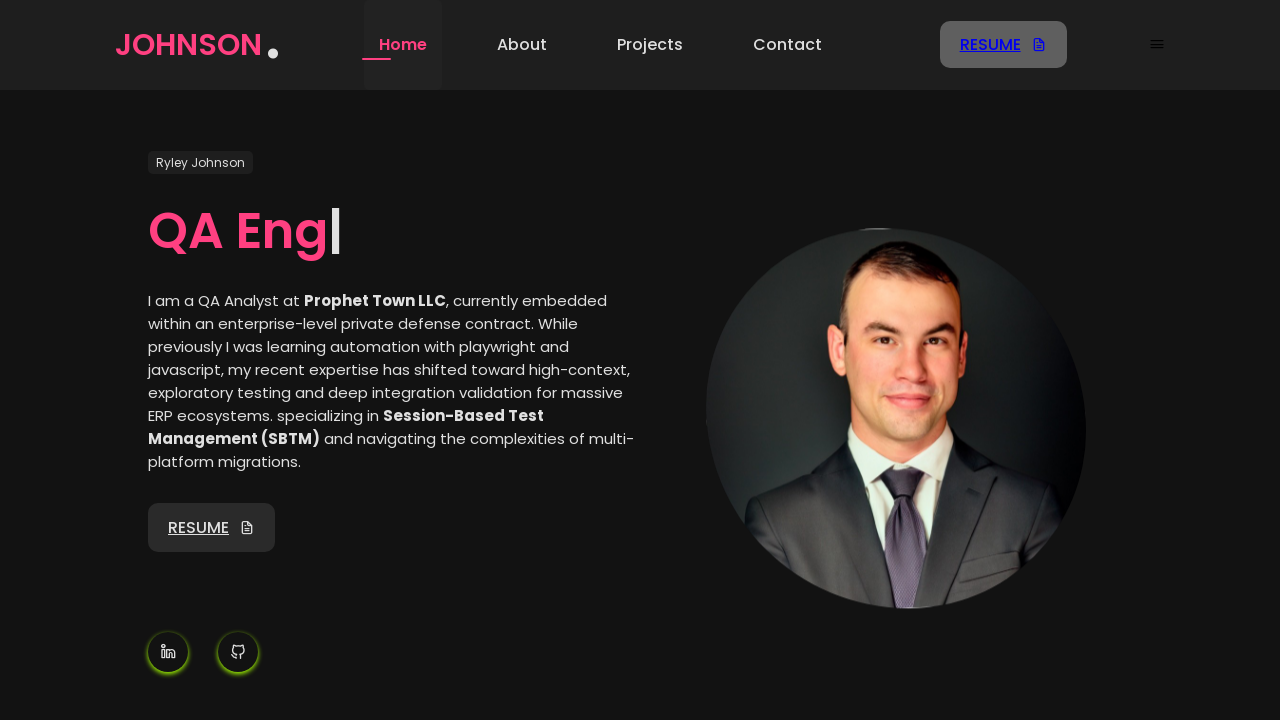

Navigated to home section successfully
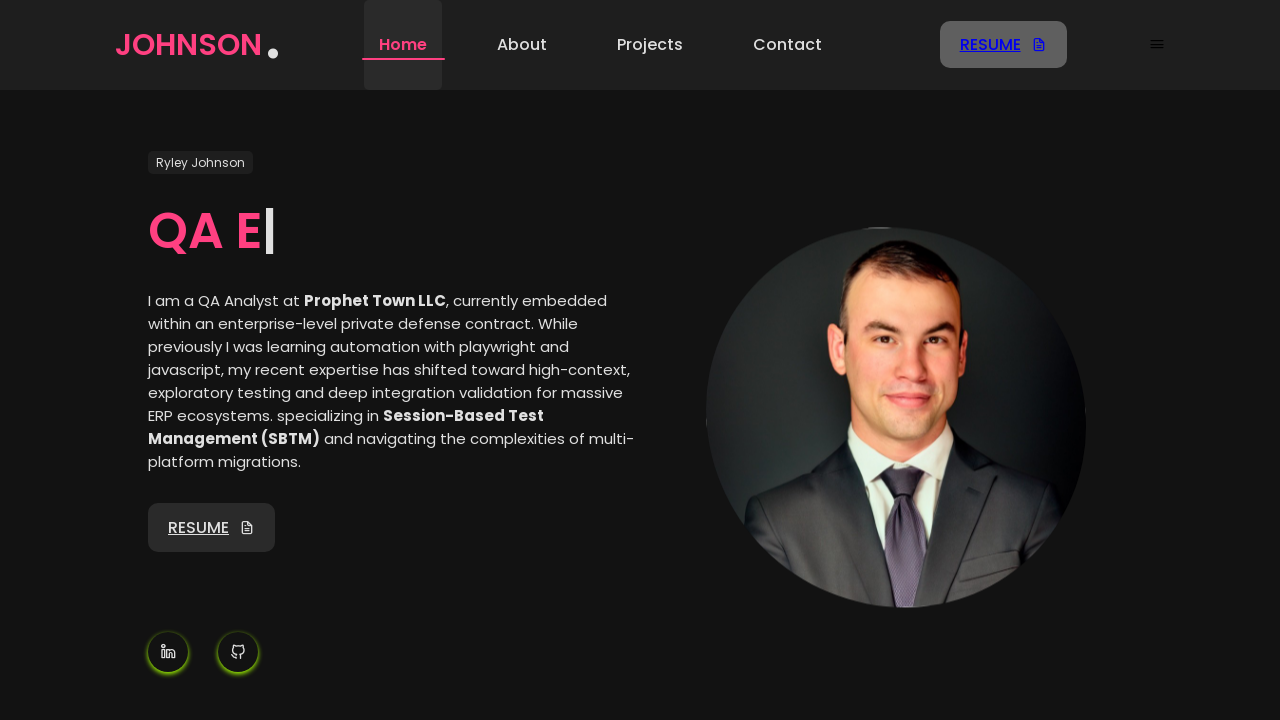

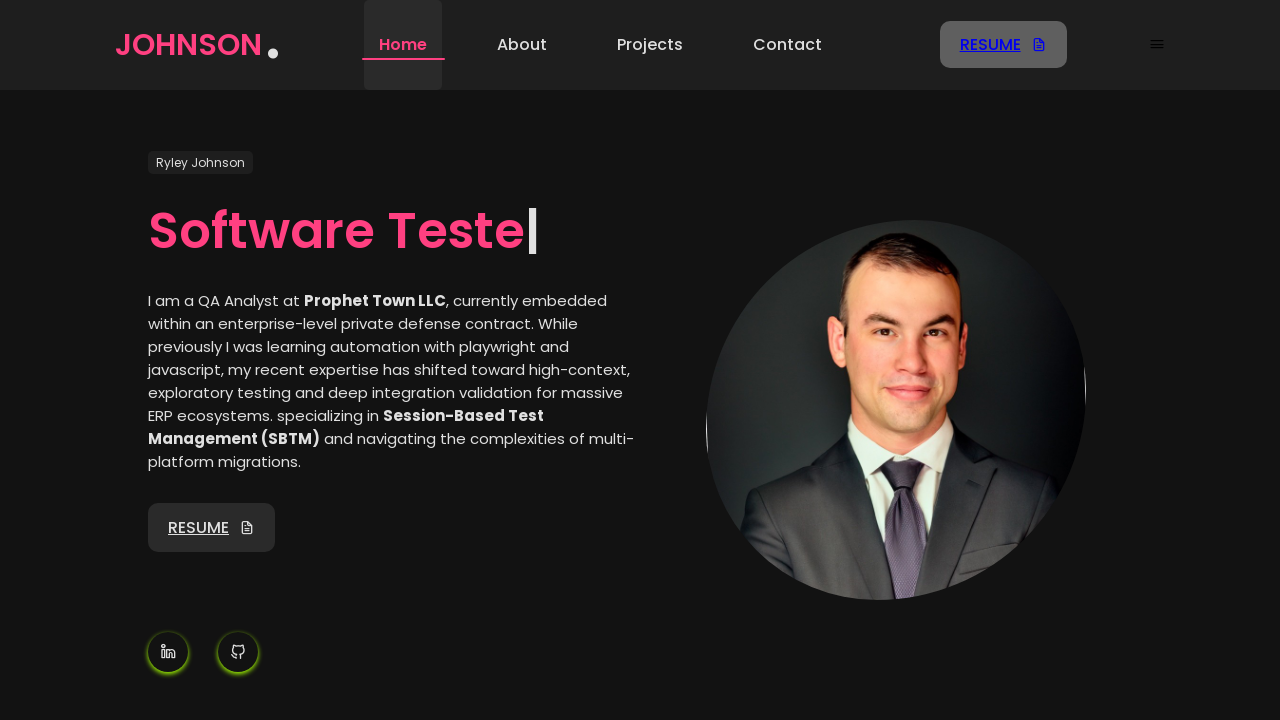